Tests form interactions by clearing and filling a text input field, clicking a result button, and checking a checkbox on a demo actions page.

Starting URL: https://kristinek.github.io/site/examples/actions

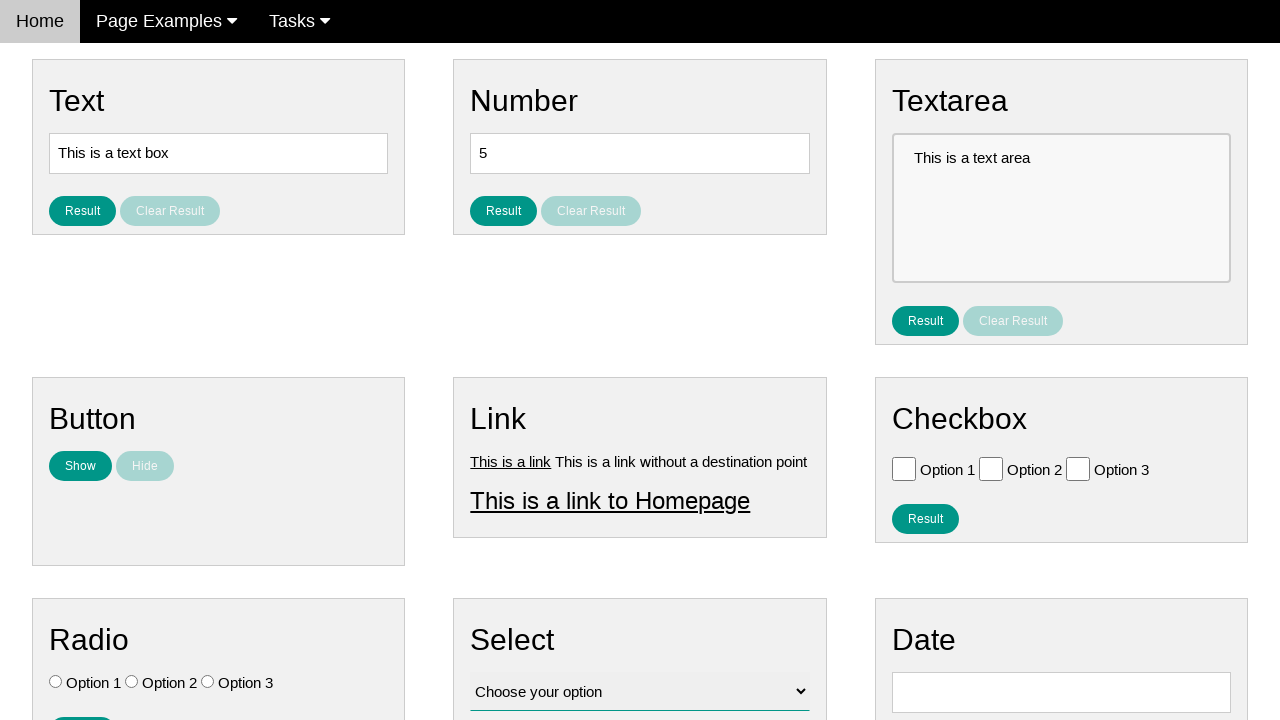

Cleared the text input field on #text
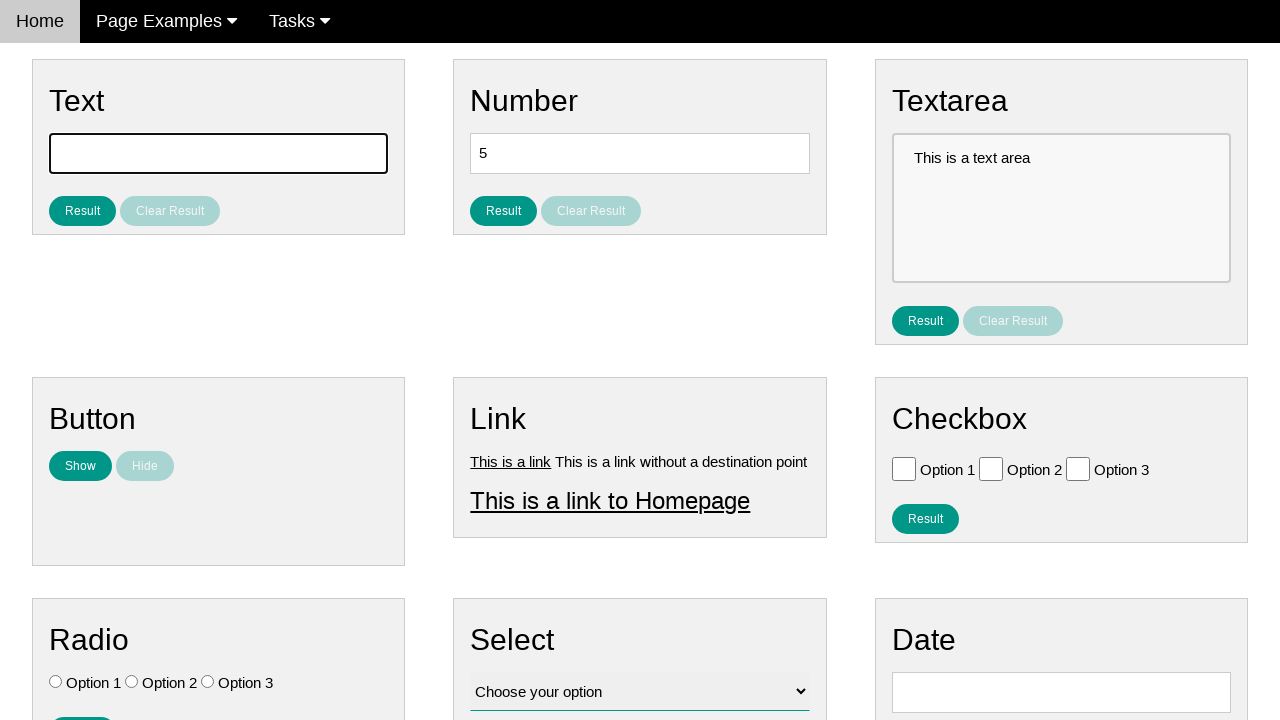

Filled text input field with 'Hello World!' on #text
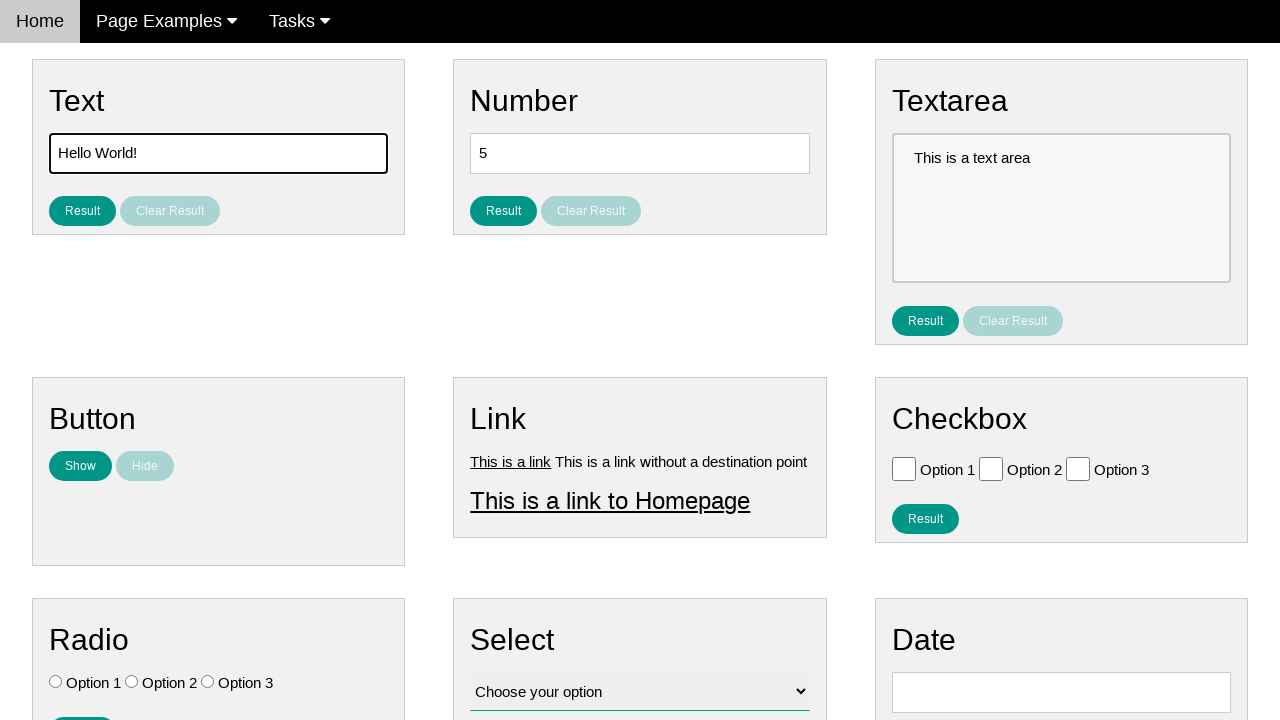

Clicked the result button at (82, 211) on #result_button_text
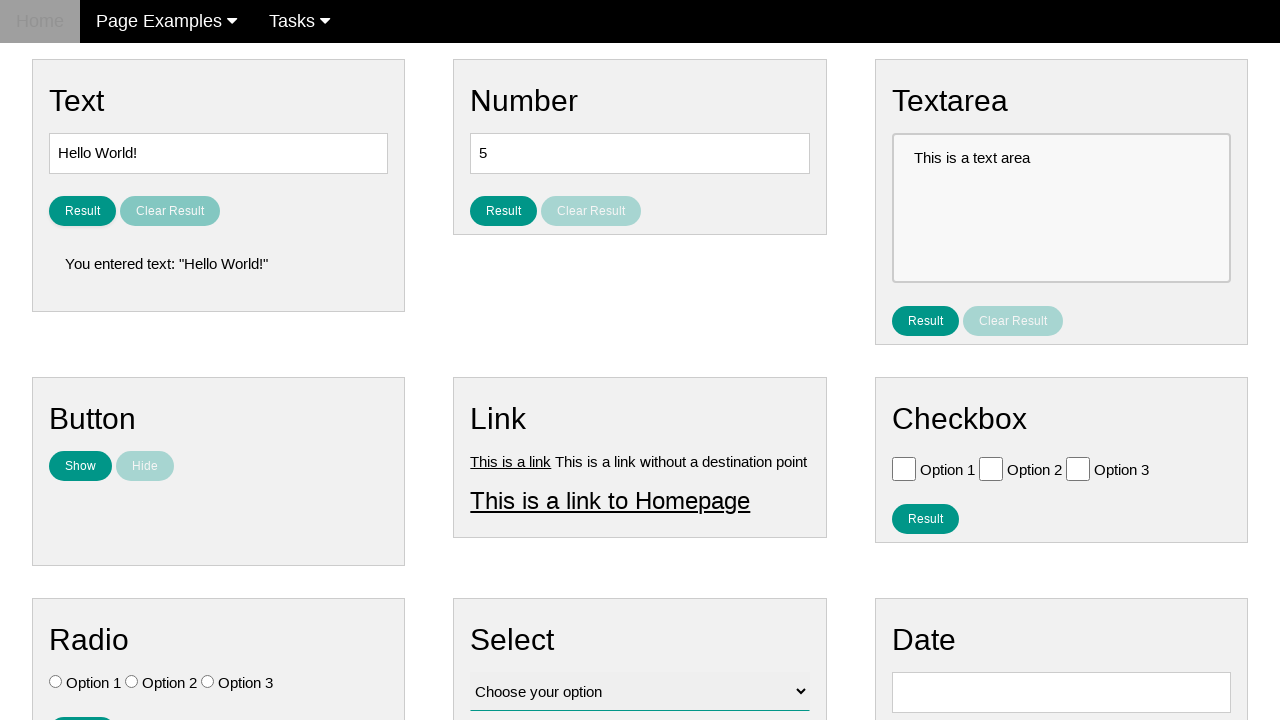

Checked the checkbox at (904, 468) on #vfb-6-0
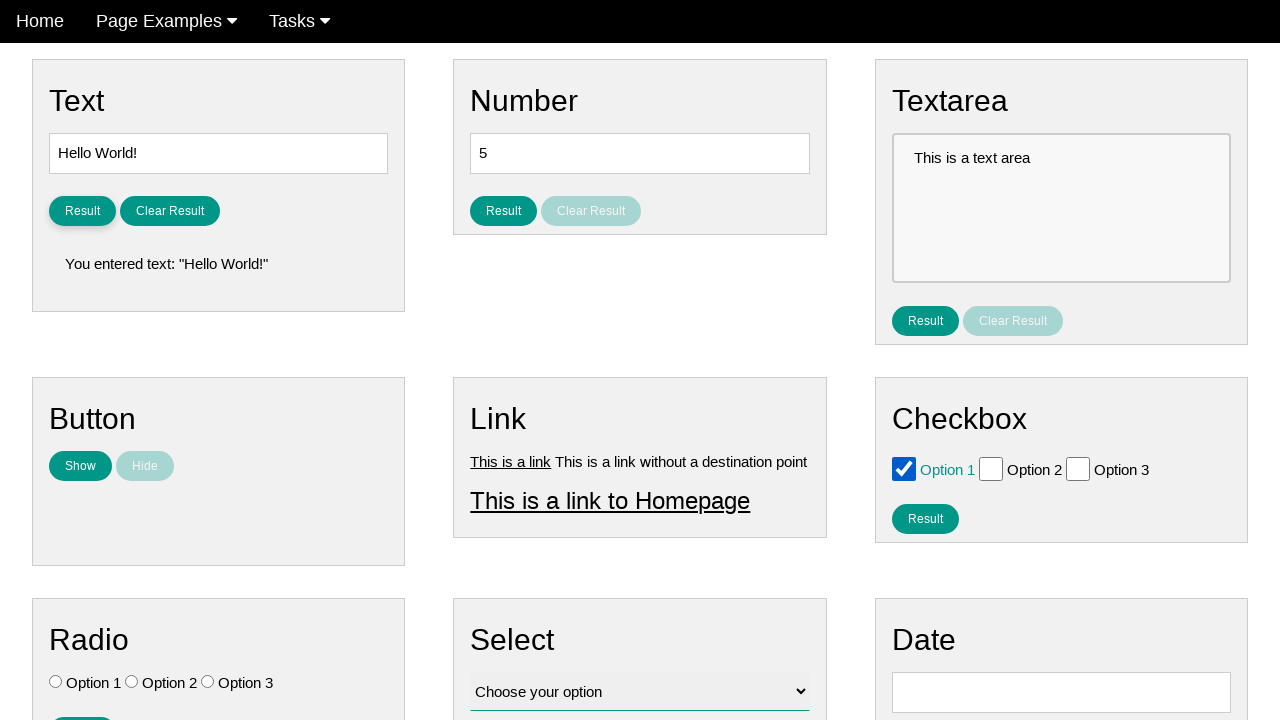

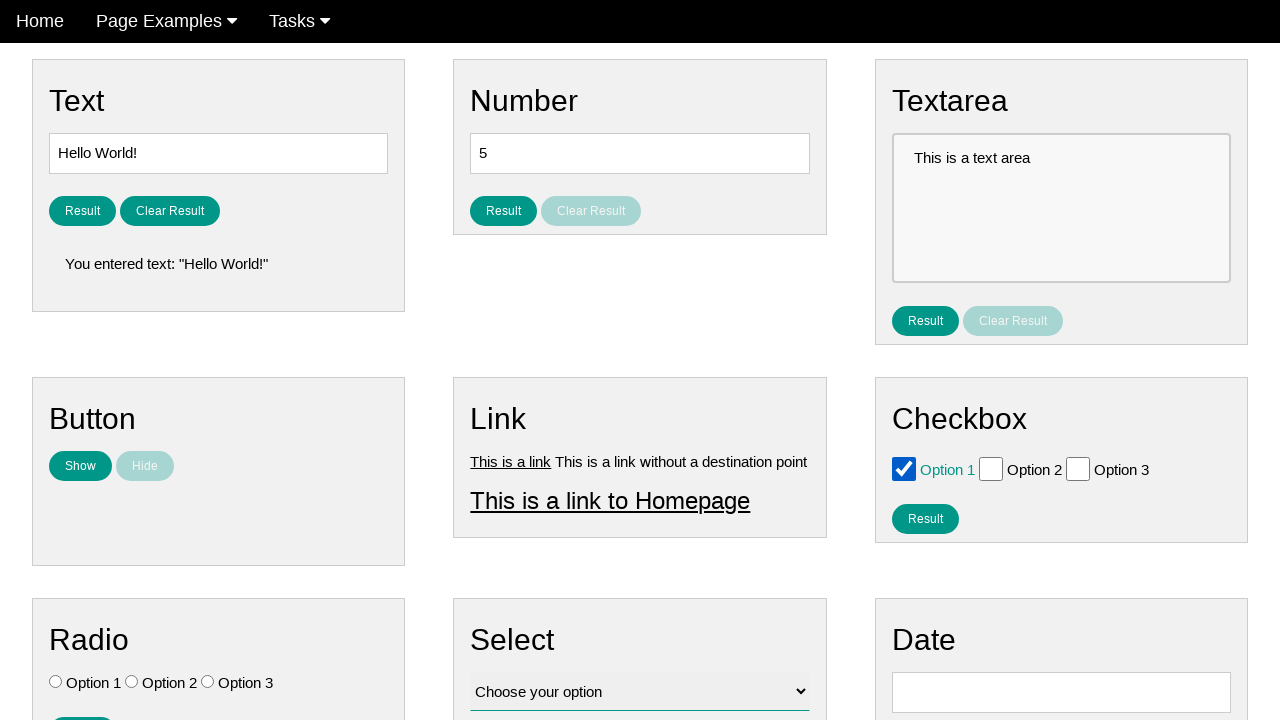